Tests HTML5 drag and drop by dragging column A to column B

Starting URL: https://automationfc.github.io/drag-drop-html5/

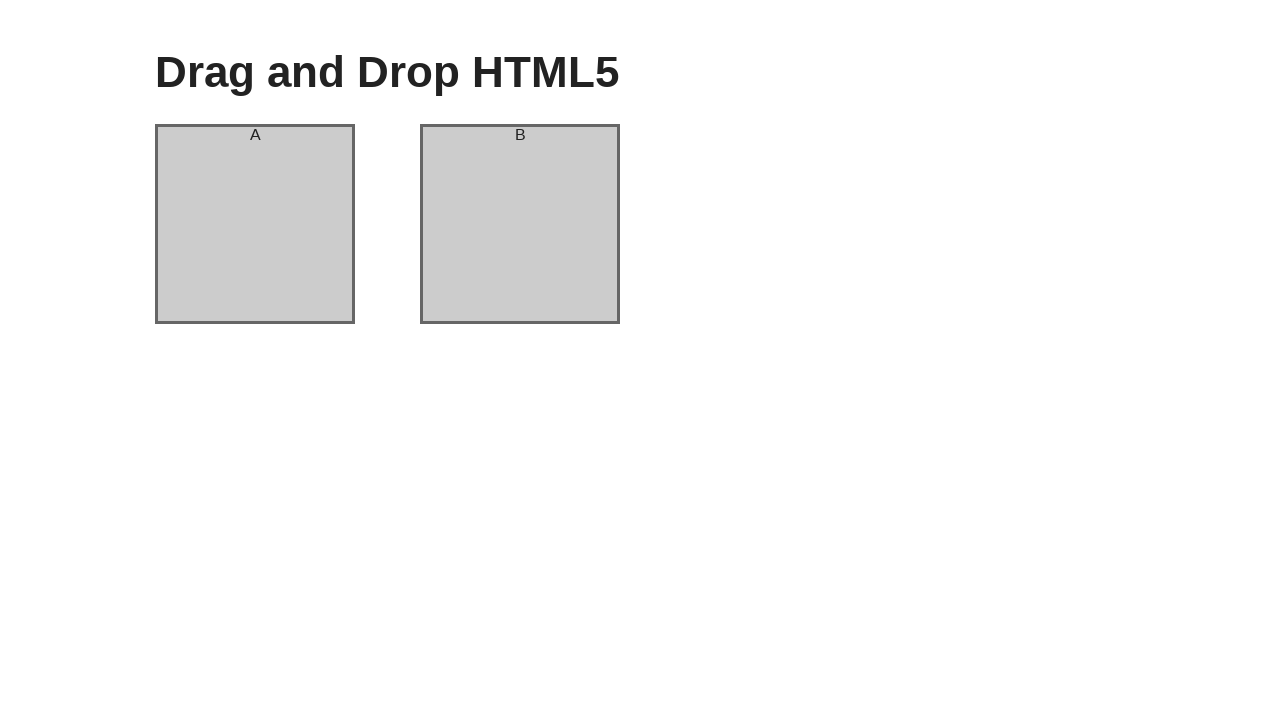

Located column A element
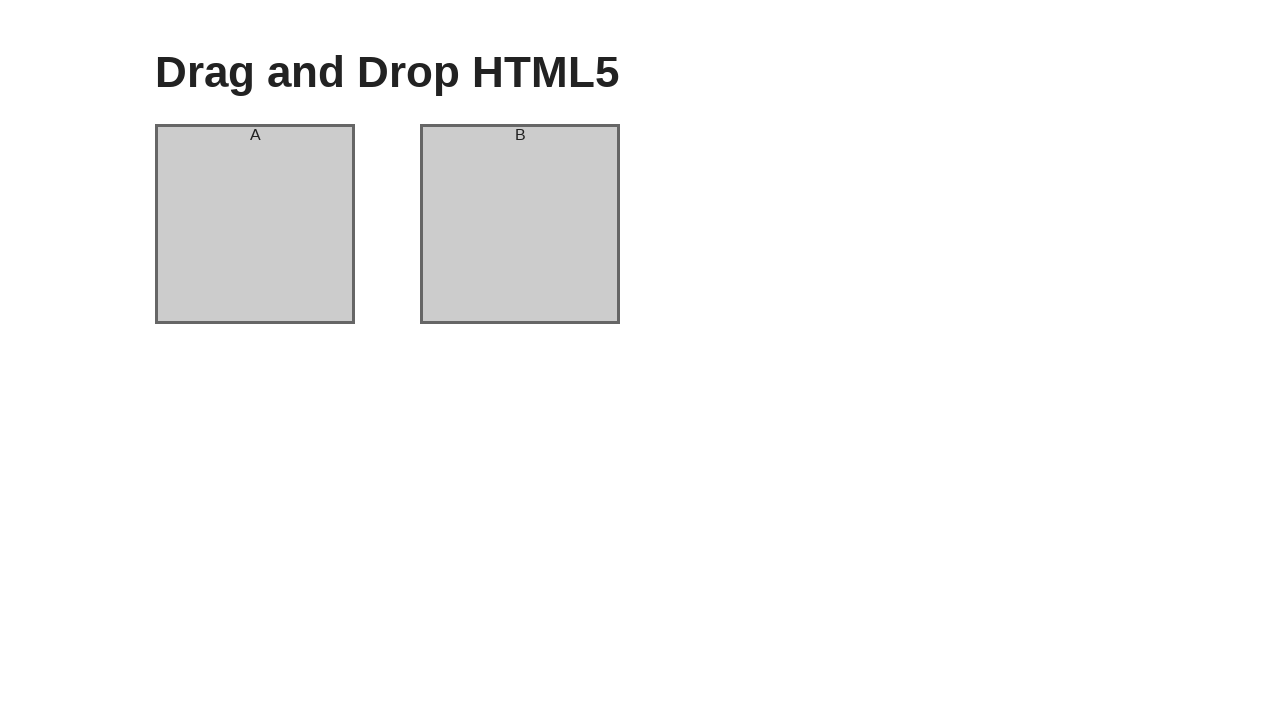

Located column B element
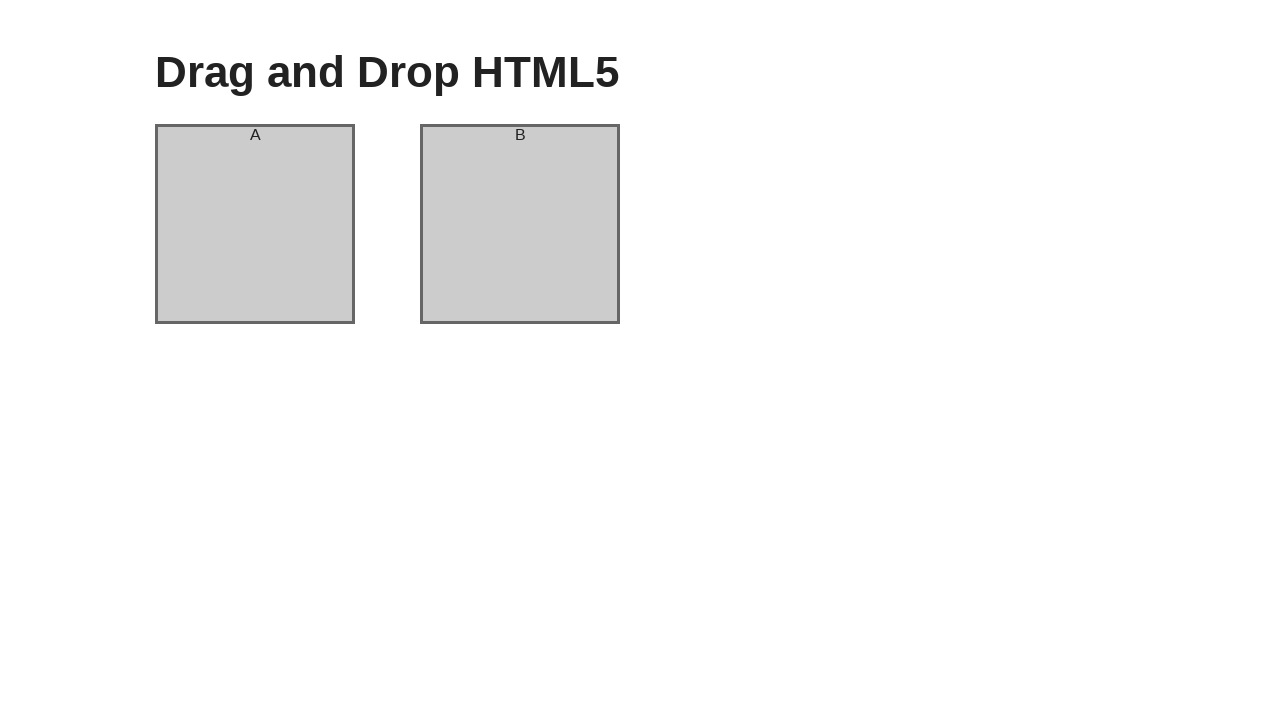

Dragged column A to column B using HTML5 drag and drop at (520, 224)
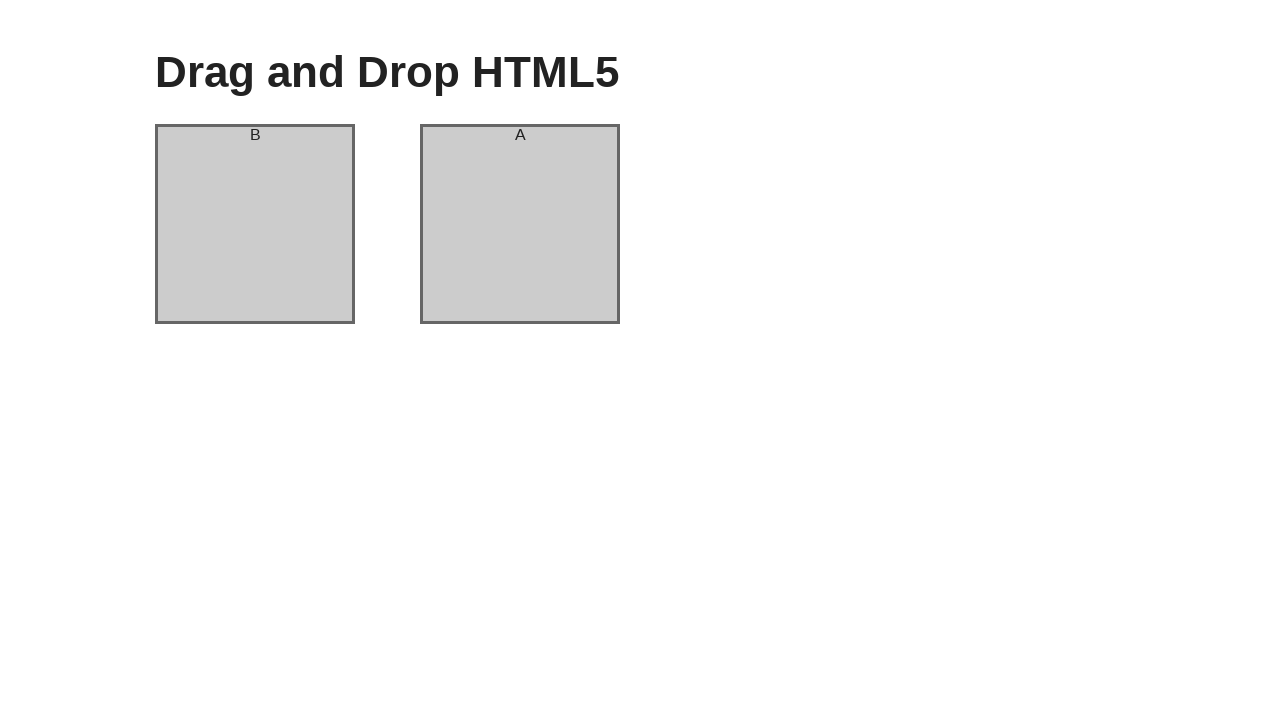

Verified that column A header now displays 'B' after drag and drop operation
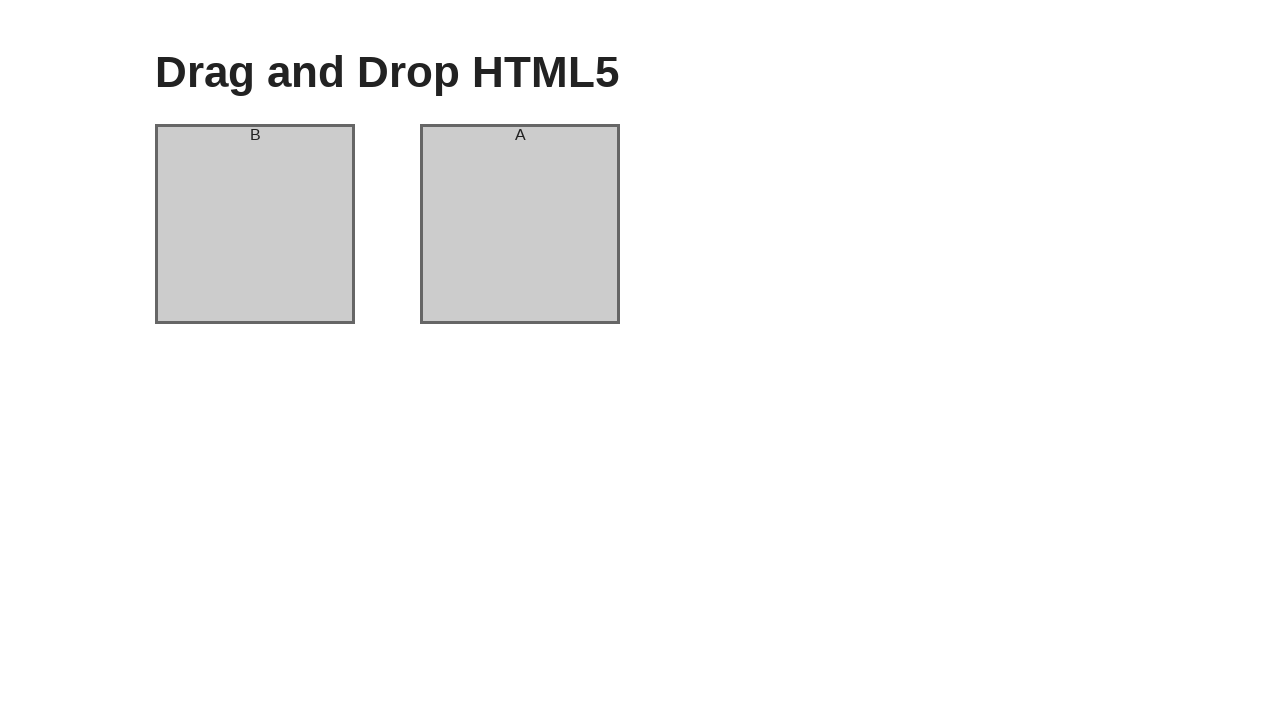

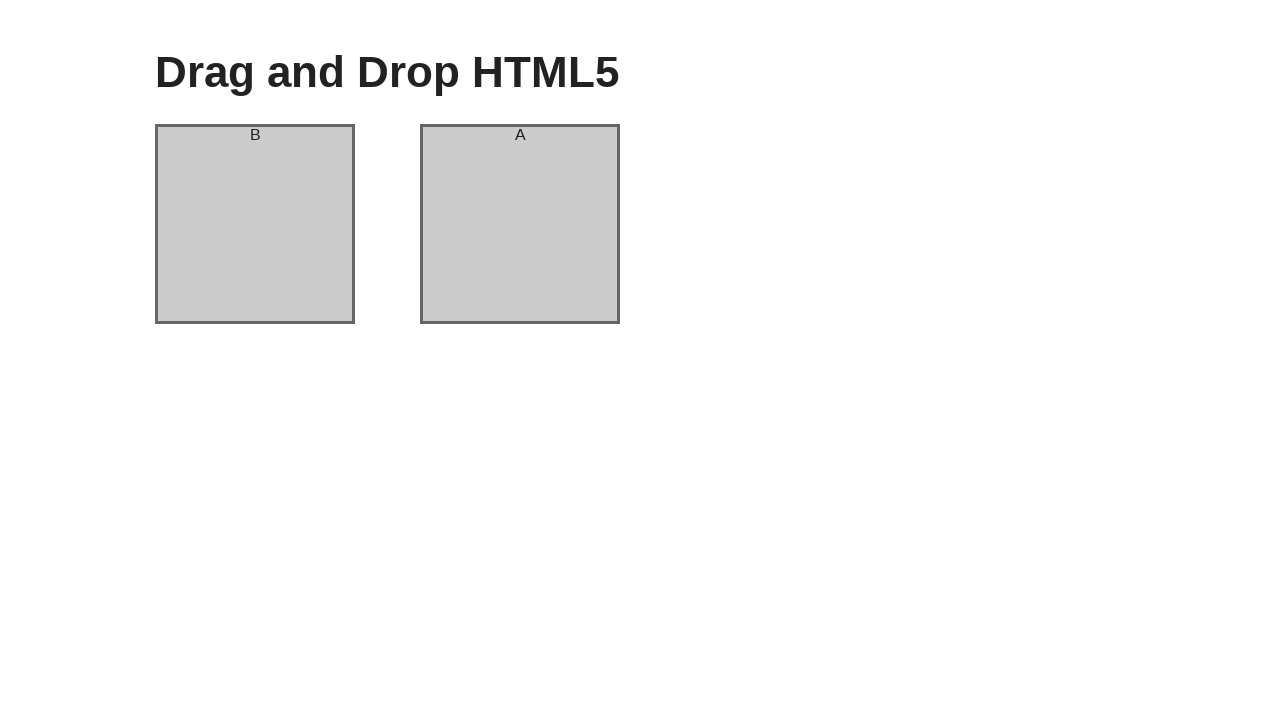